Solves a math captcha by extracting a value from an image attribute, calculating the result, and submitting the form with robot verification checkboxes

Starting URL: http://suninjuly.github.io/get_attribute.html

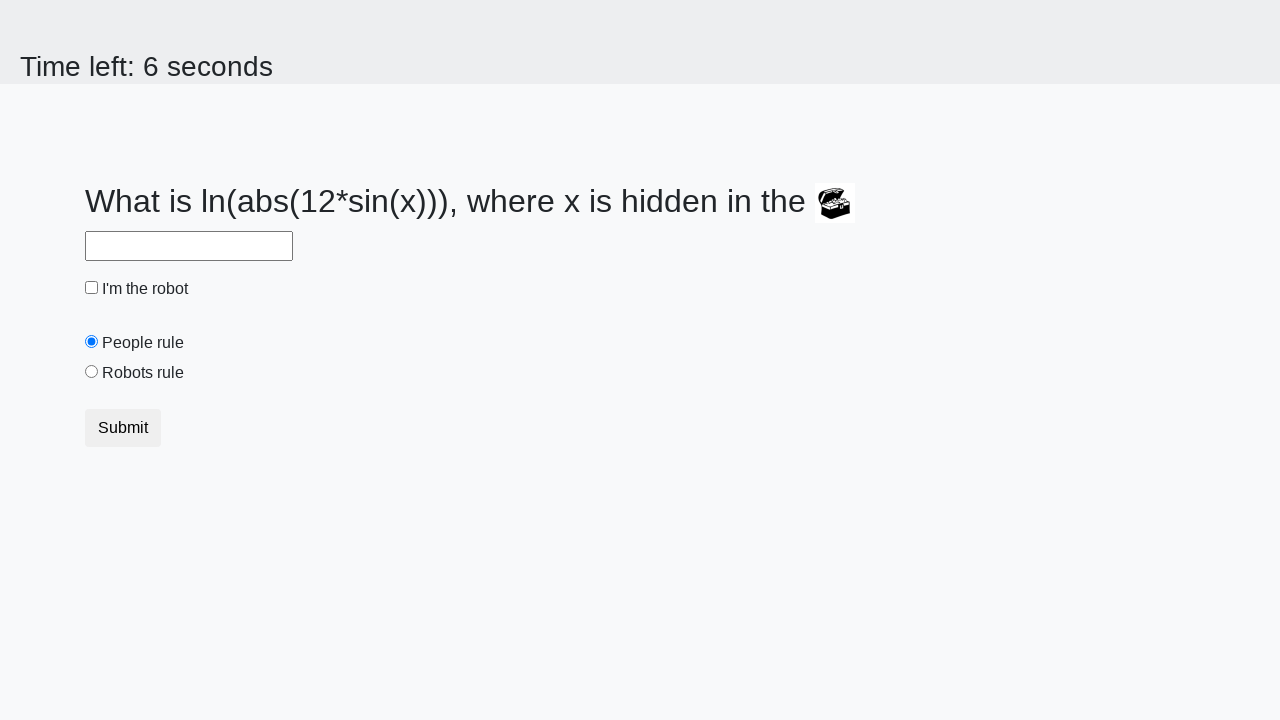

Selected image element containing math captcha
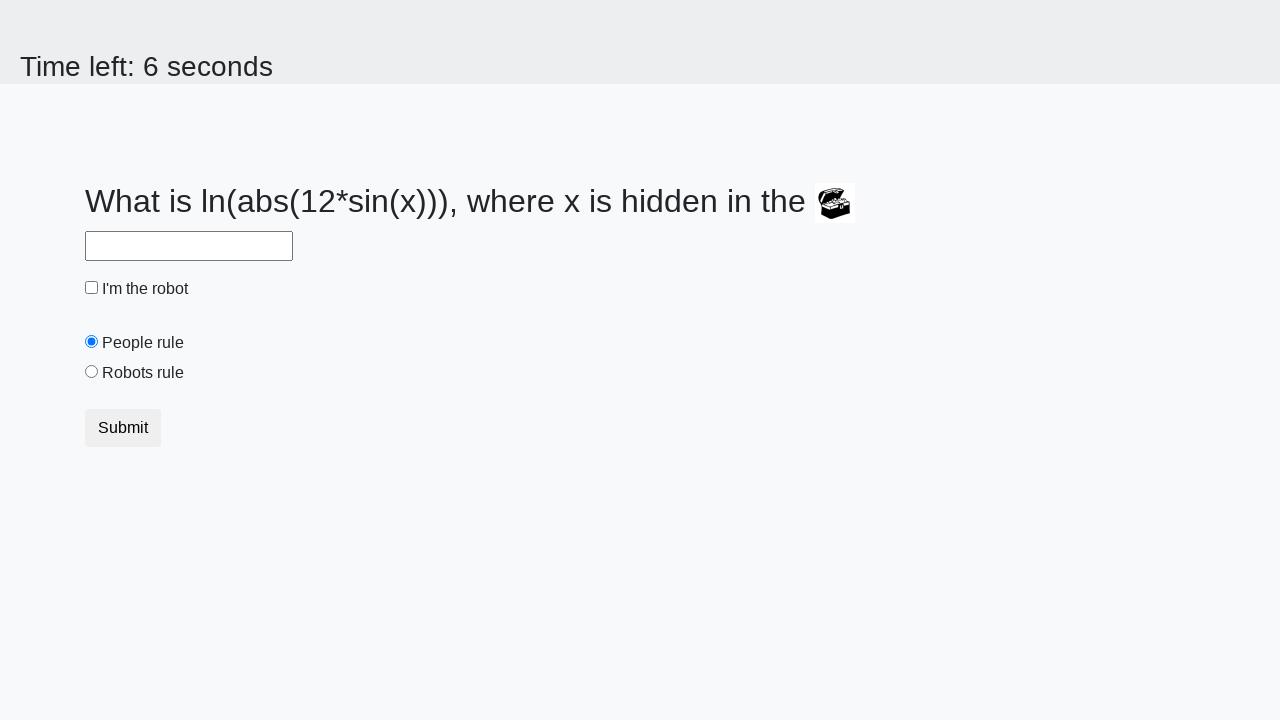

Extracted valuex attribute from image element
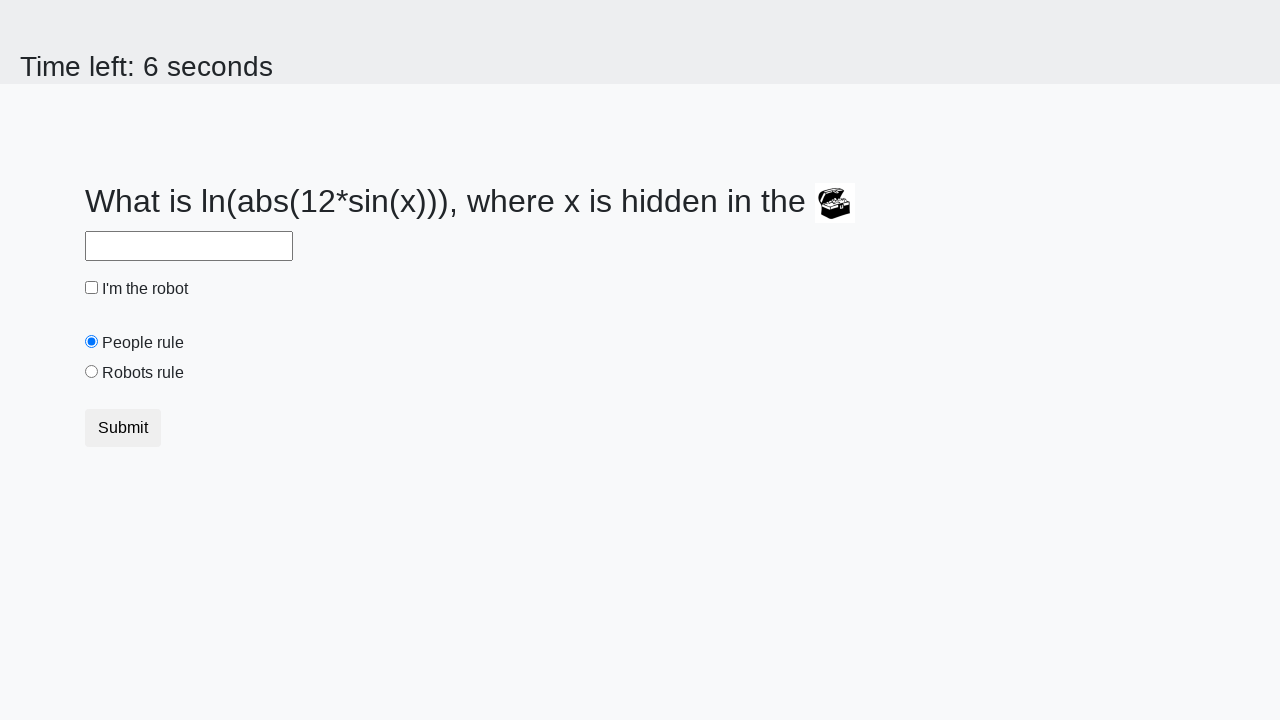

Calculated result using formula: log(abs(12*sin(245))) = -0.6338396445576024
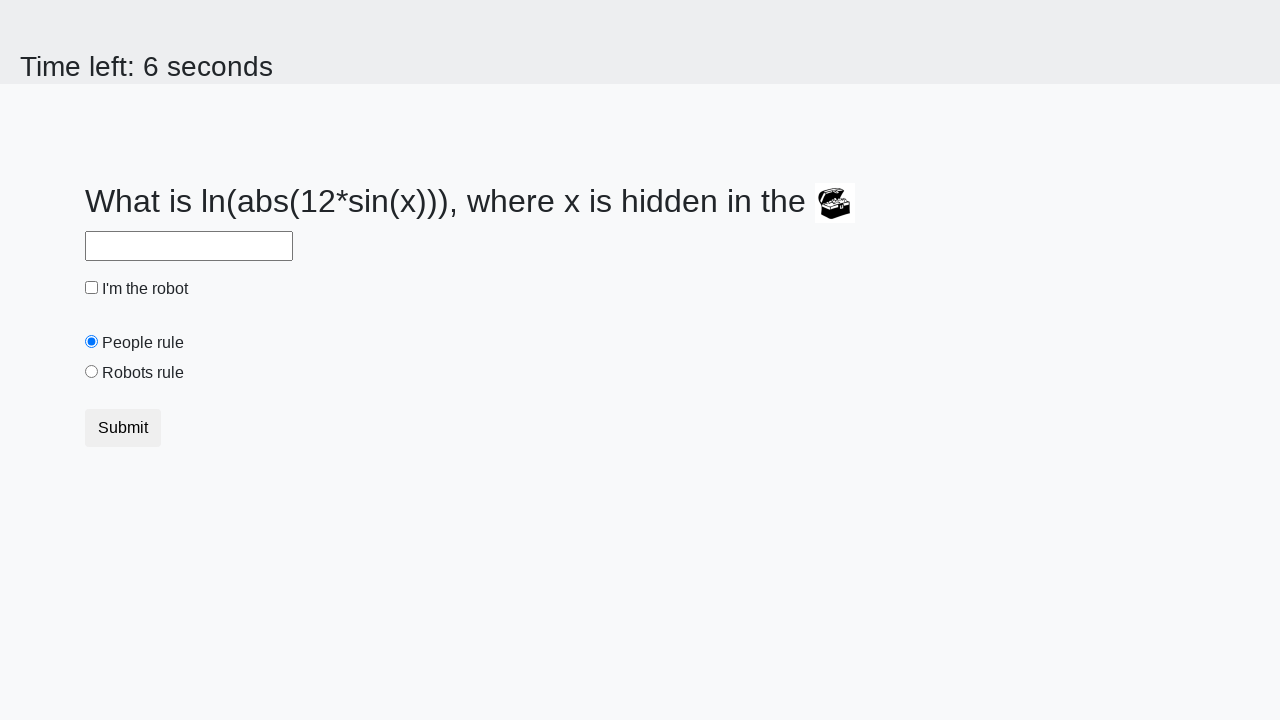

Filled answer field with calculated value: -0.6338396445576024 on #answer
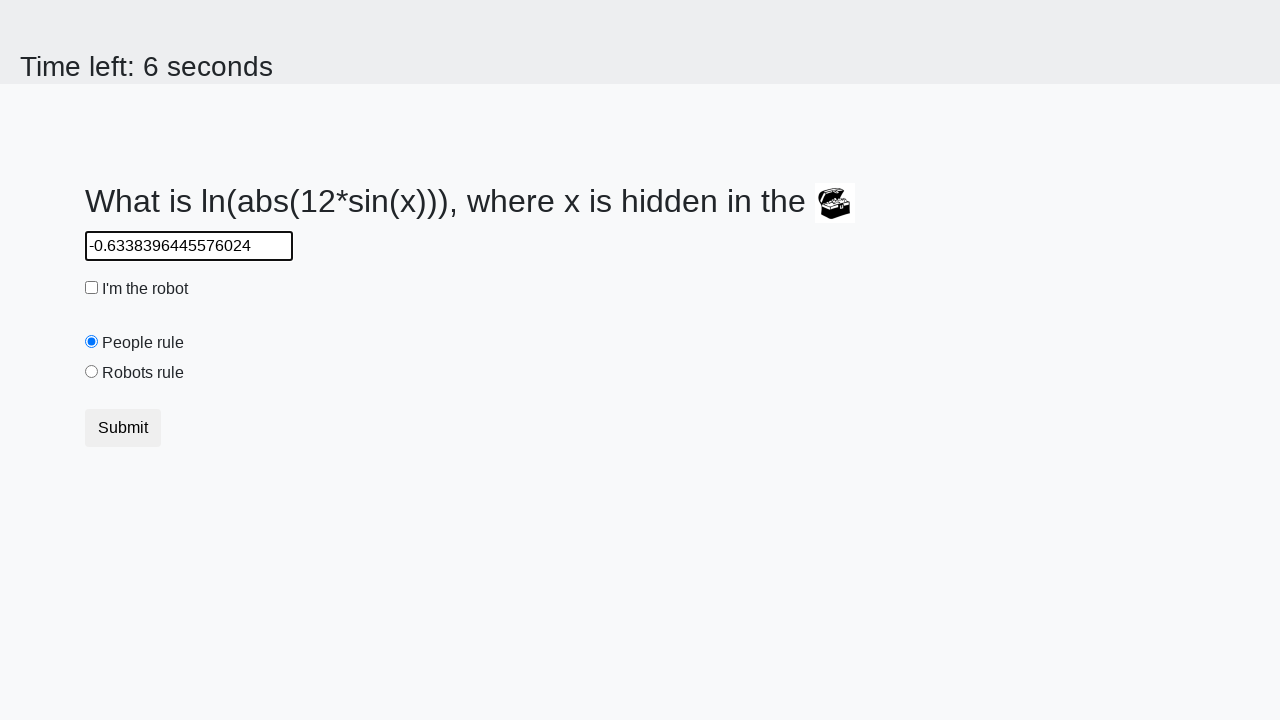

Clicked robot verification checkbox at (92, 288) on #robotCheckbox
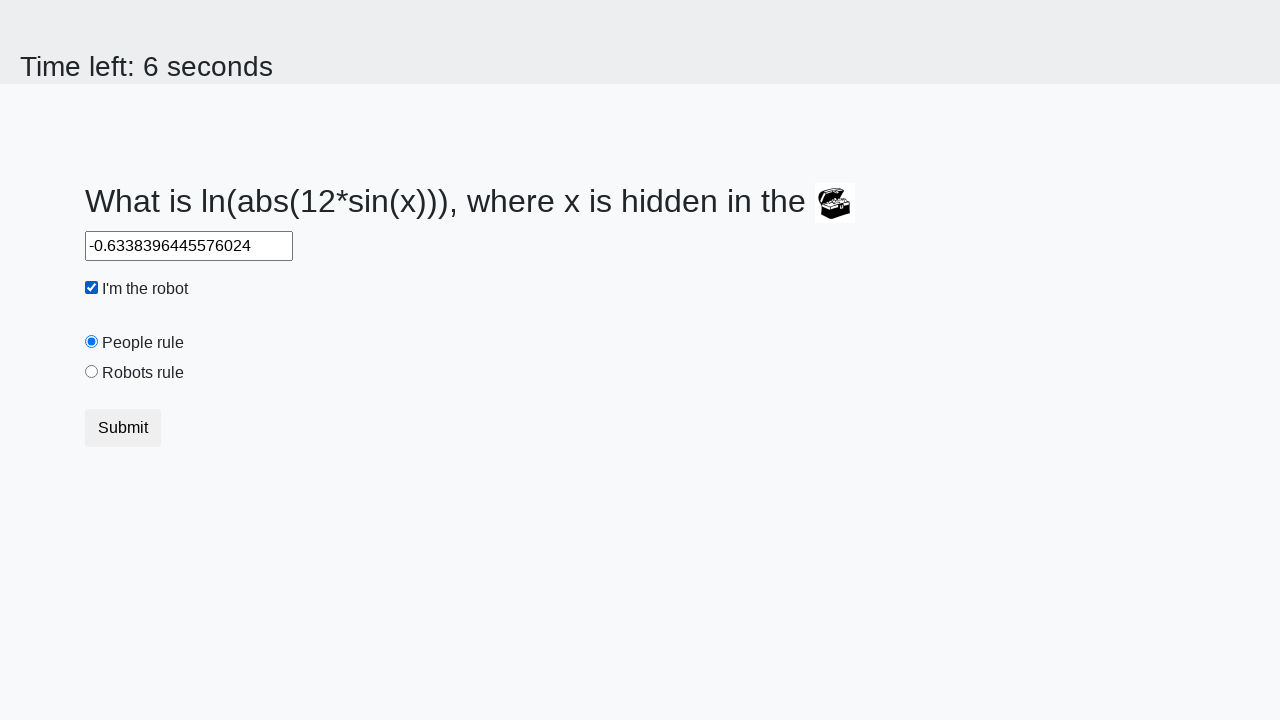

Clicked robots rule radio button at (92, 372) on #robotsRule
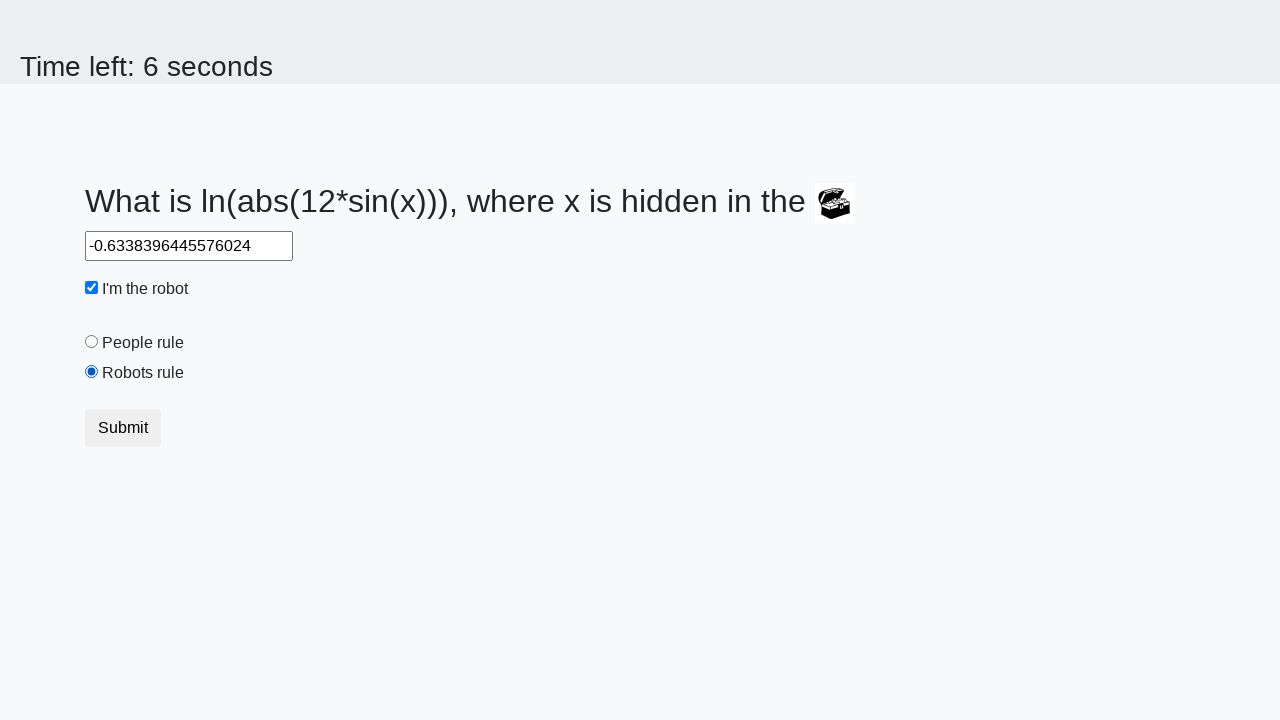

Submitted form with answer and robot verification at (123, 428) on button[type='submit']
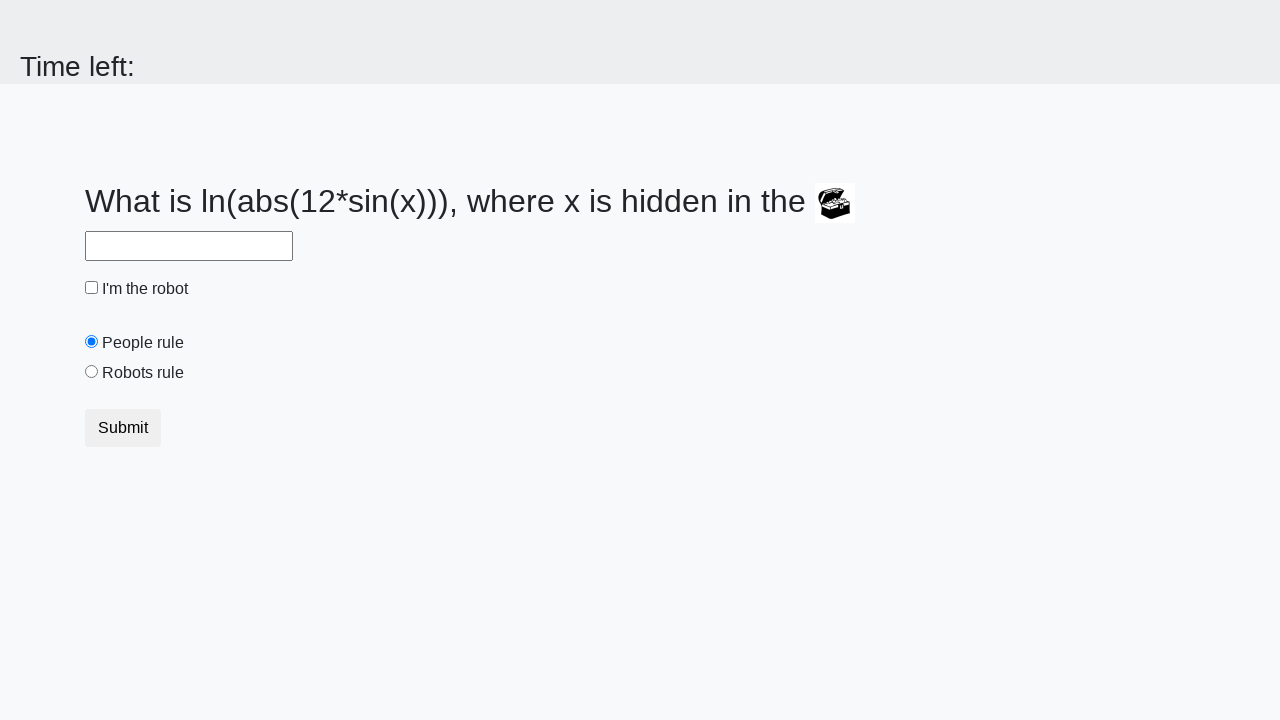

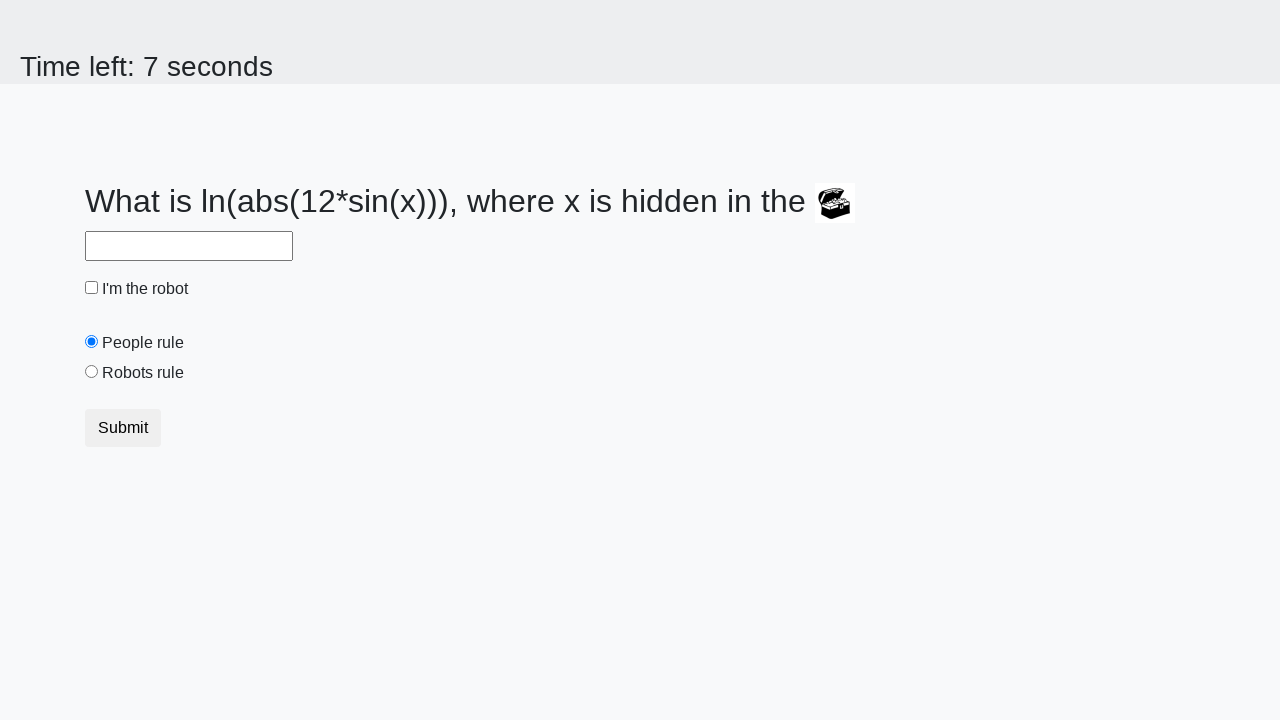